Tests the Mississauga website's organization dropdown menu by clicking it and verifying the menu items are displayed

Starting URL: https://www.mississauga.ca/

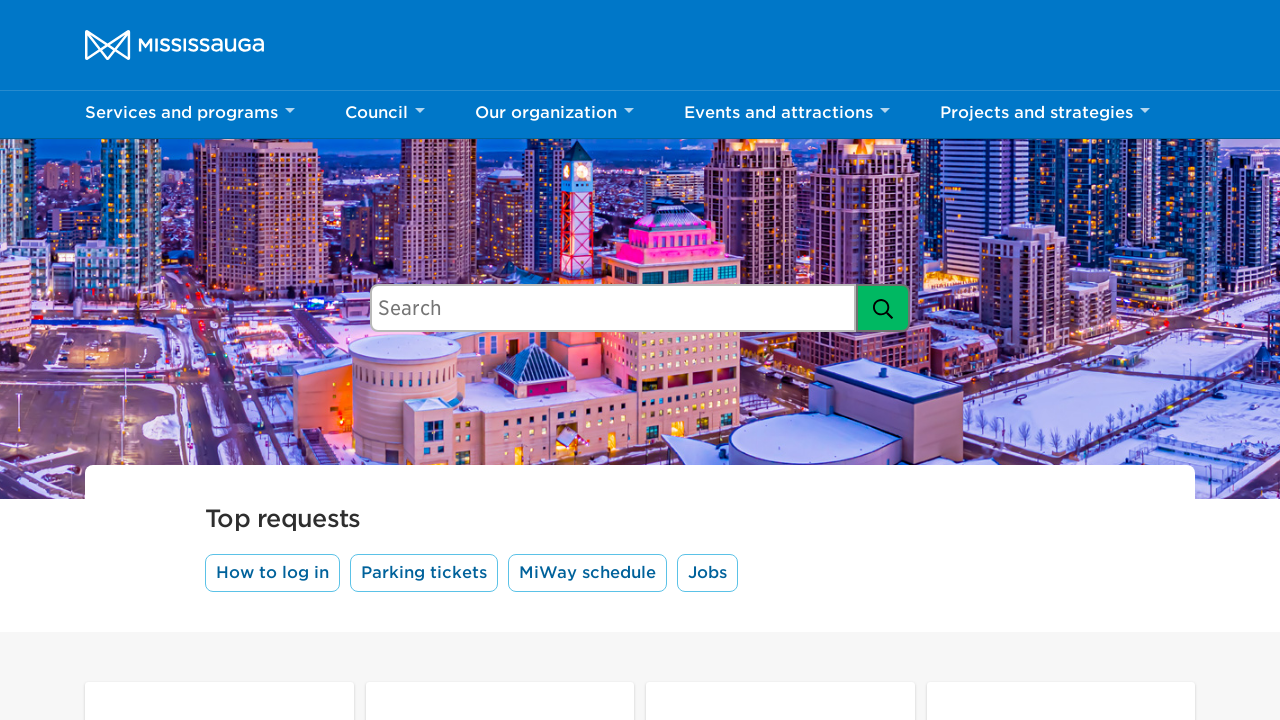

Navigated to Mississauga website
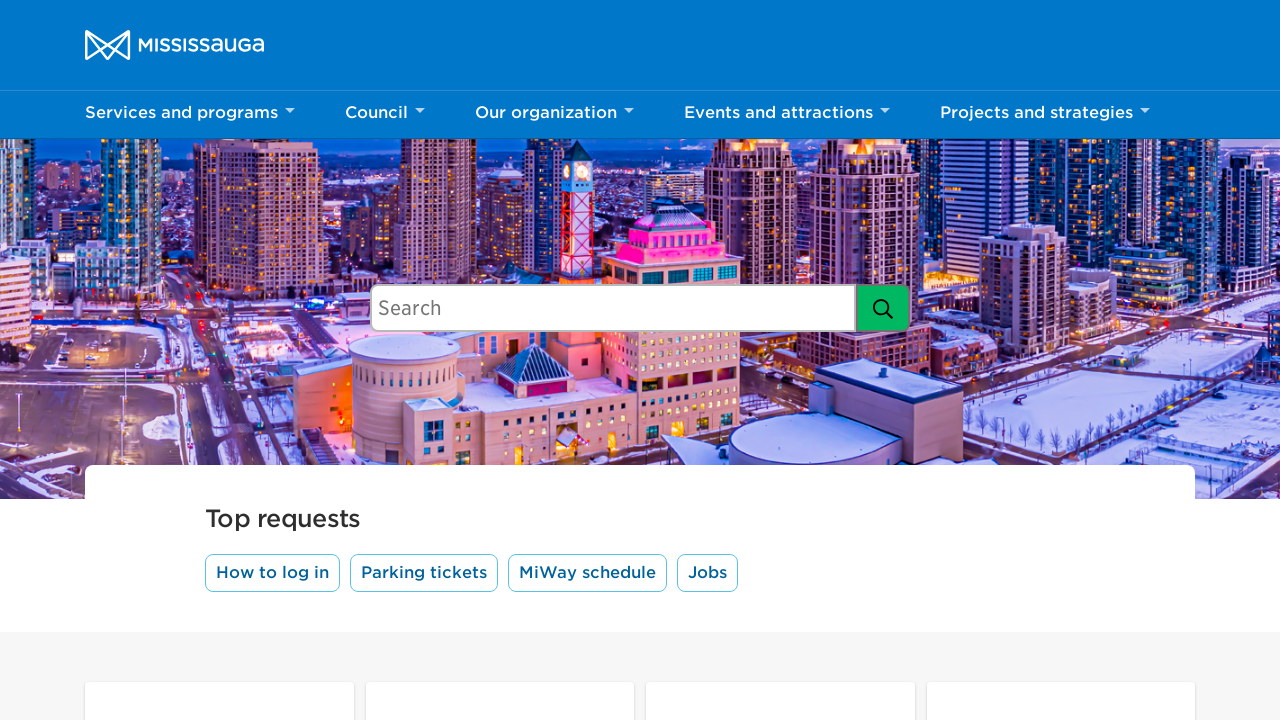

Clicked on 'Our organization' dropdown button at (554, 115) on button:has-text('Our organization')
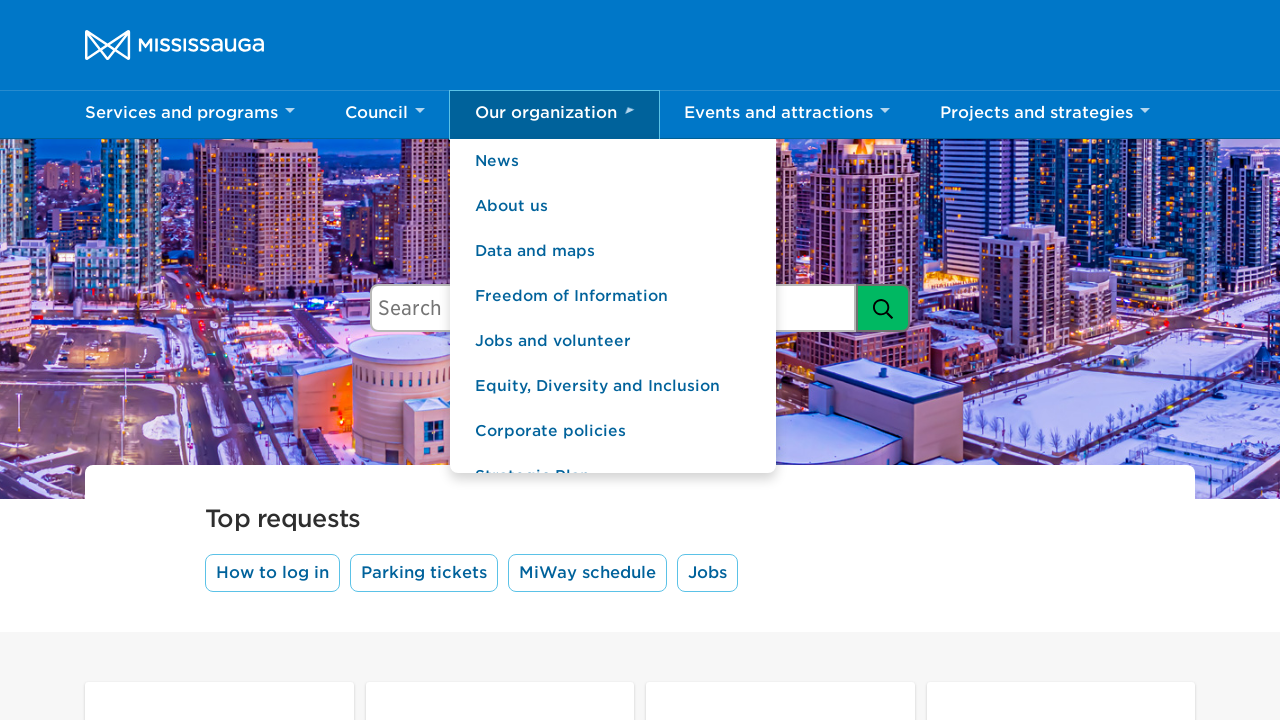

Dropdown menu became visible
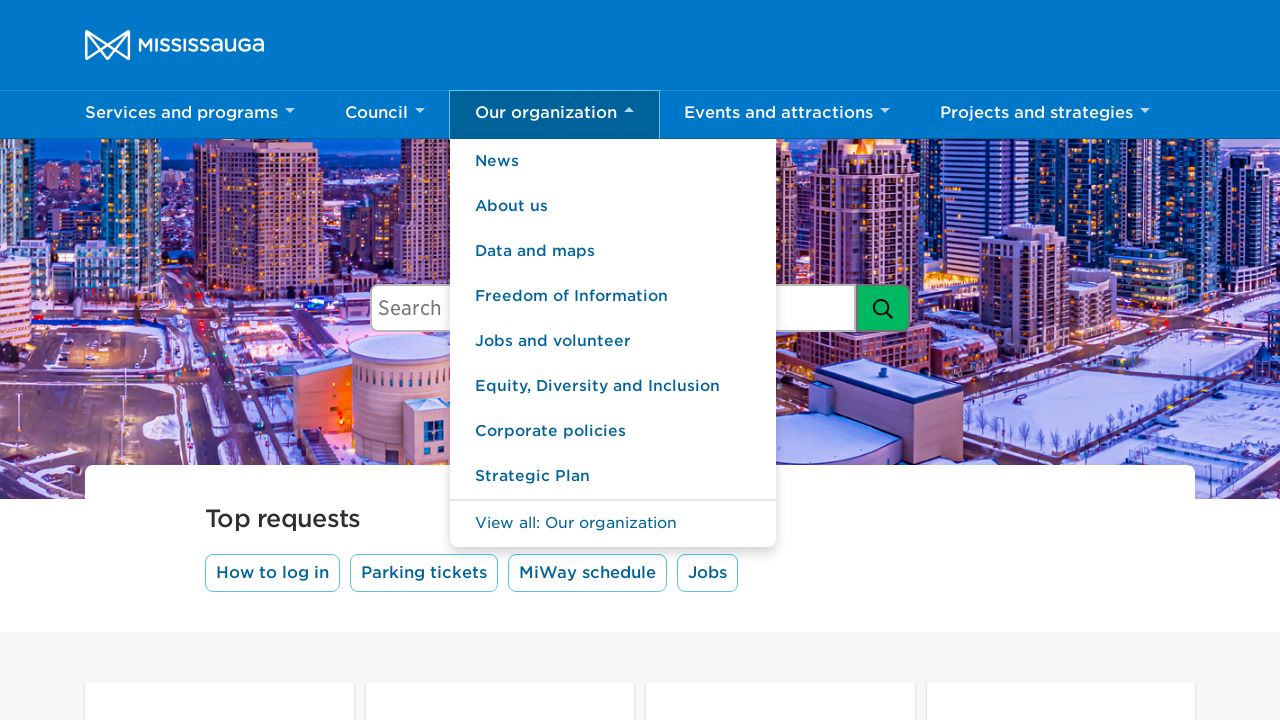

Retrieved all dropdown menu items
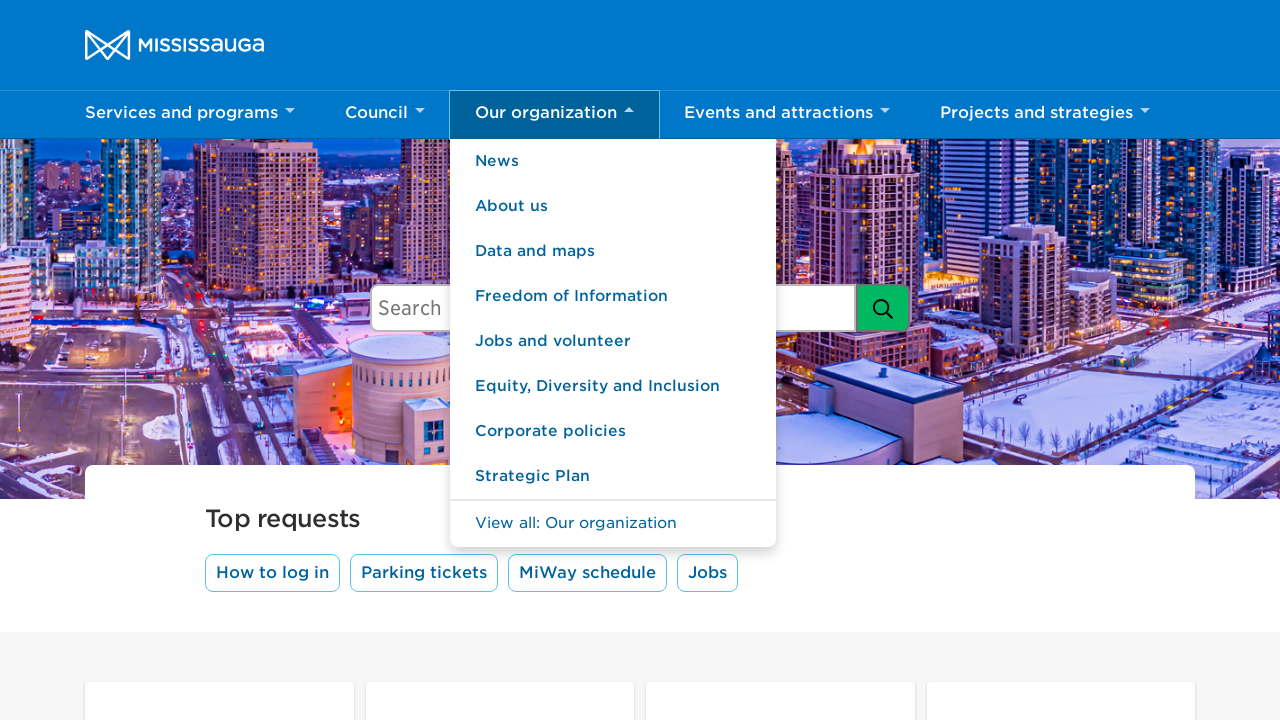

Verified dropdown menu contains 9 items
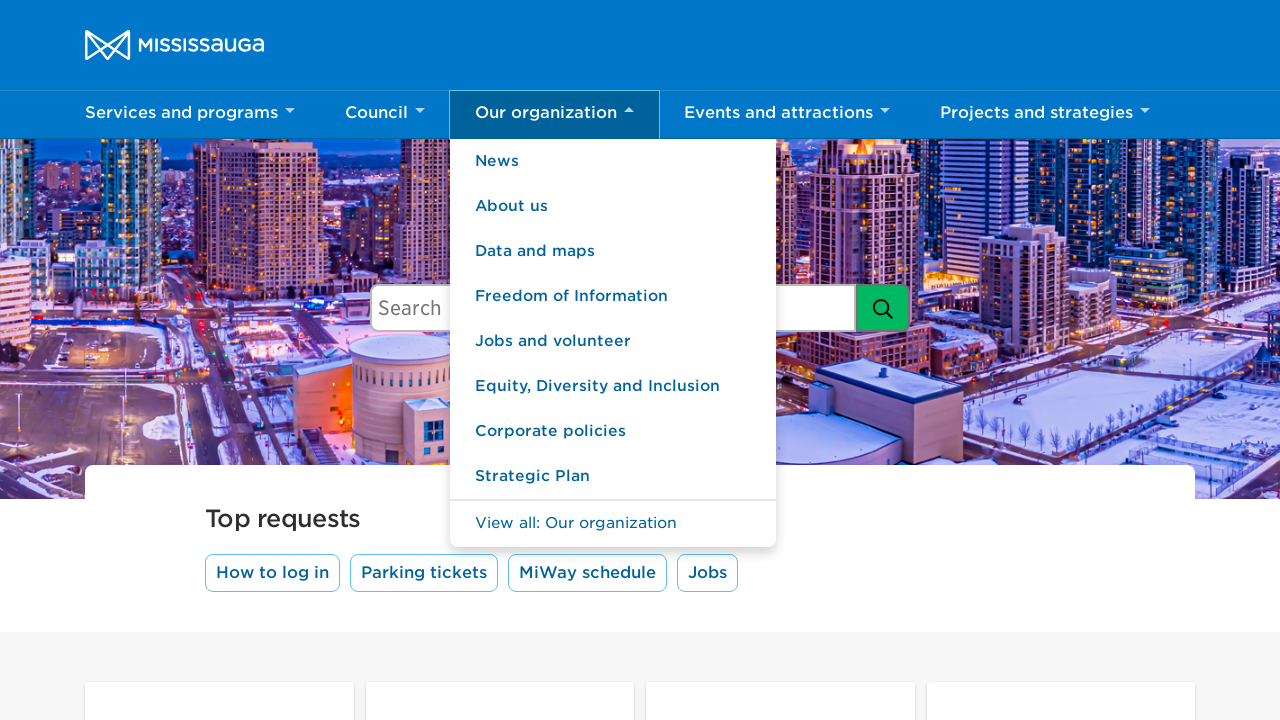

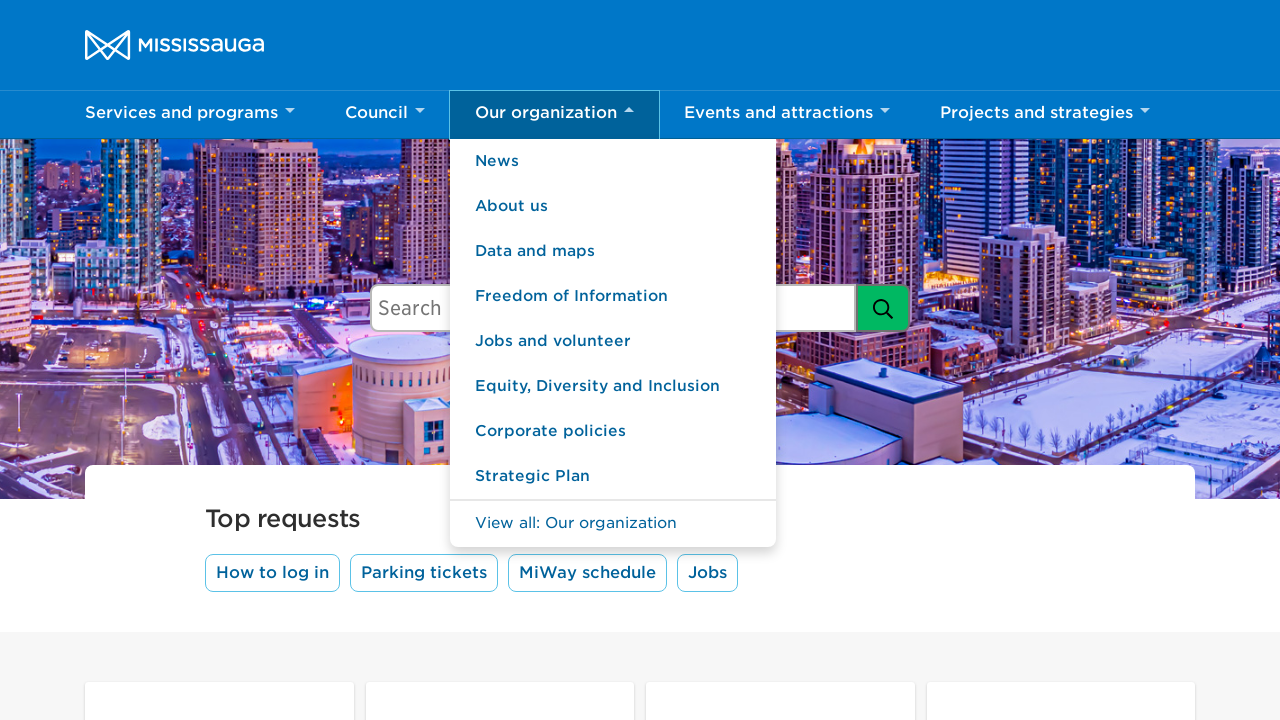